Tests footer navigation by finding links in the first column of the footer section, opening each link in a new tab using keyboard shortcuts, and switching between tabs to verify they opened correctly

Starting URL: https://www.rahulshettyacademy.com/AutomationPractice/

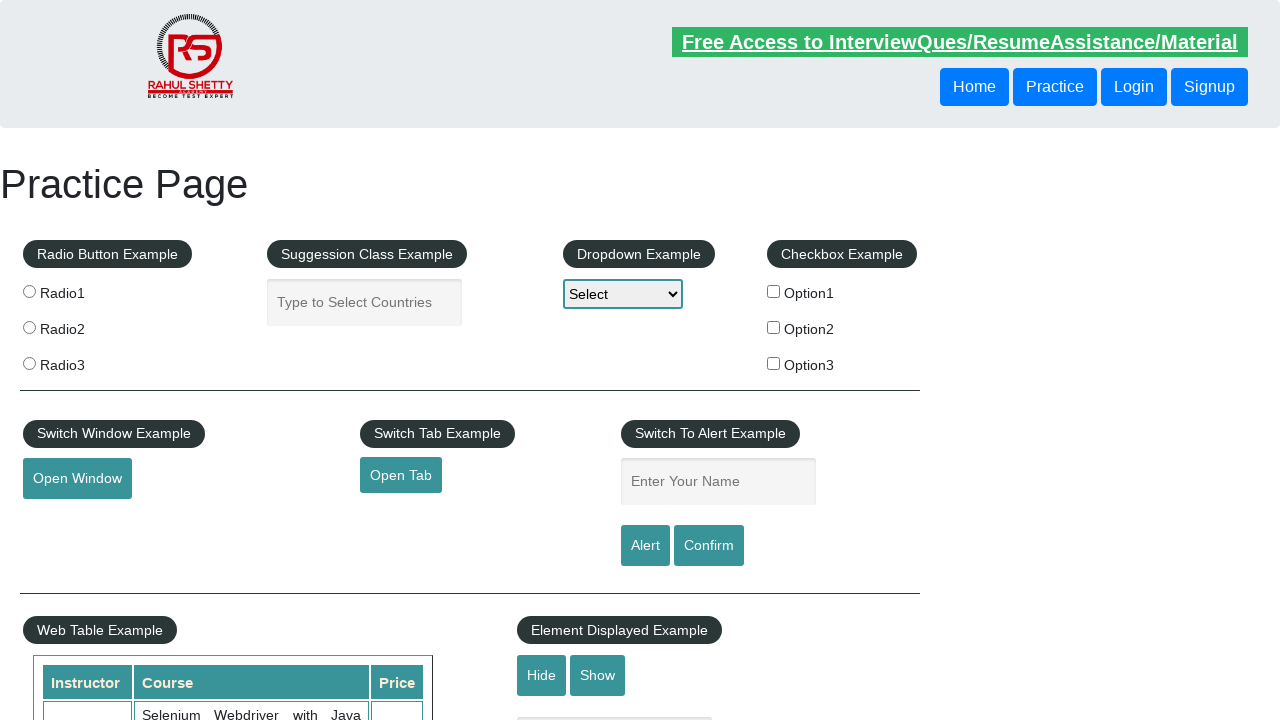

Located footer section with ID 'gf-BIG'
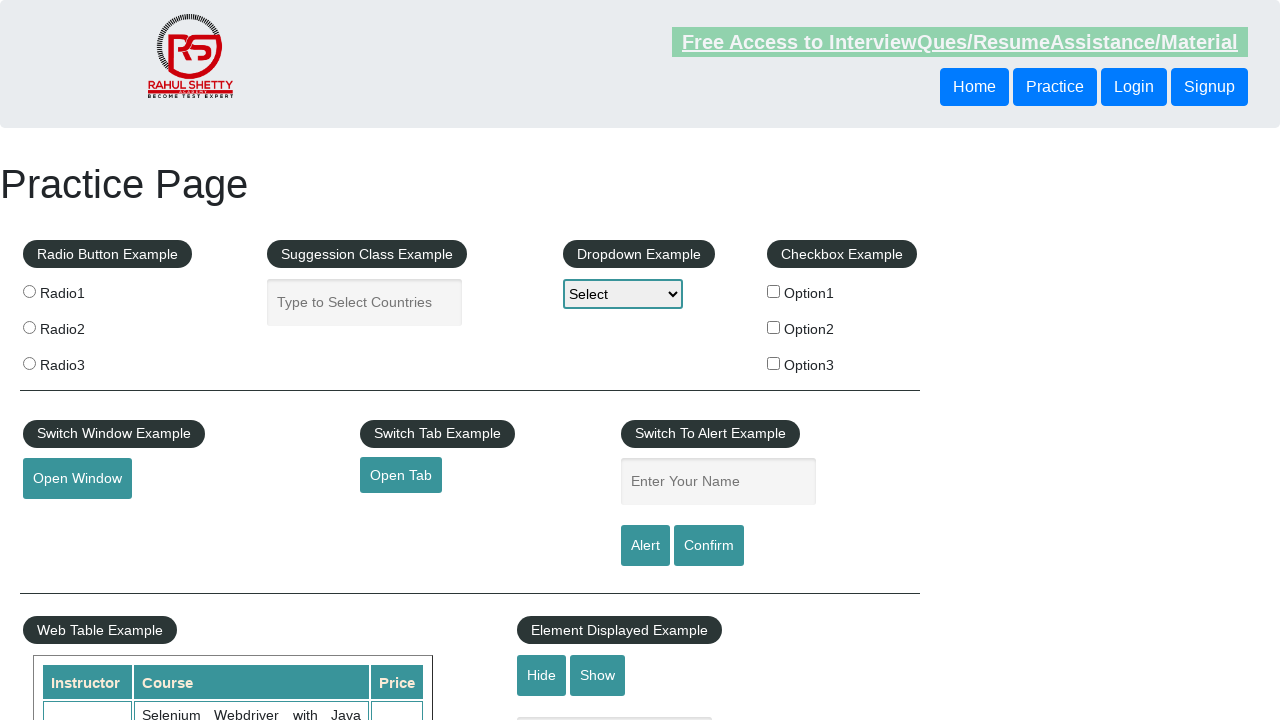

Found total footer links: 20
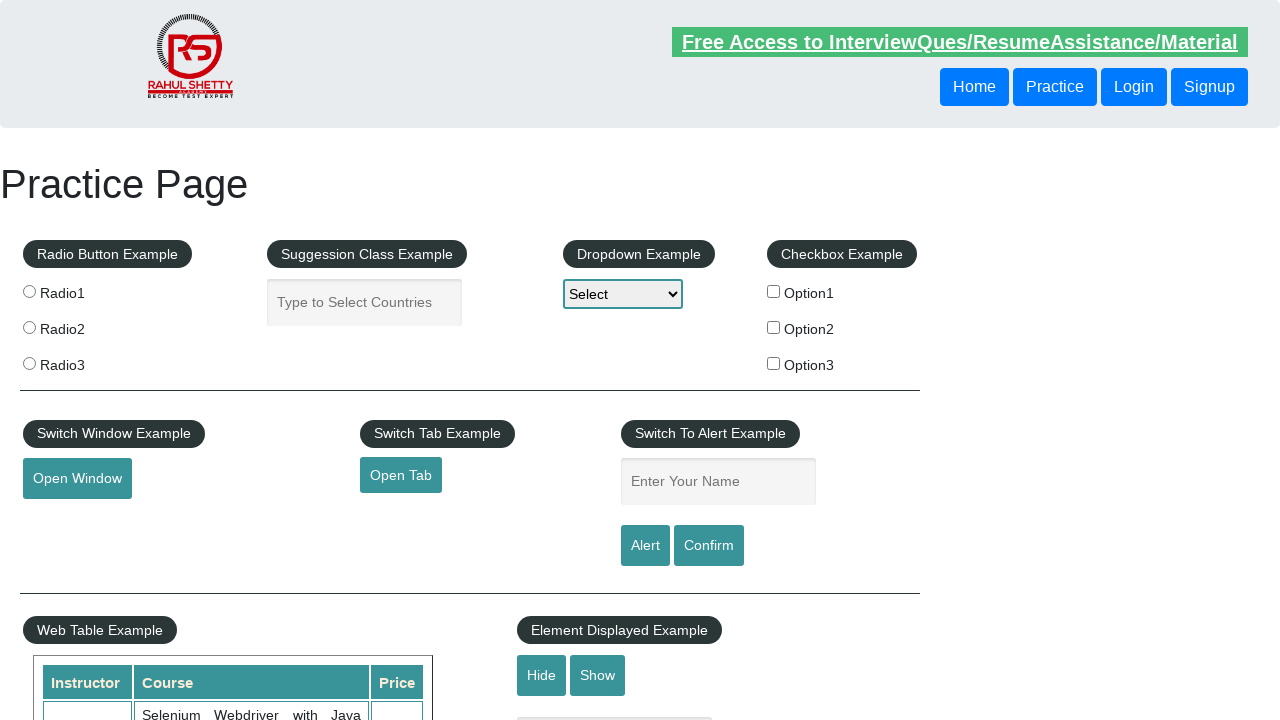

Located first column of footer links using XPath
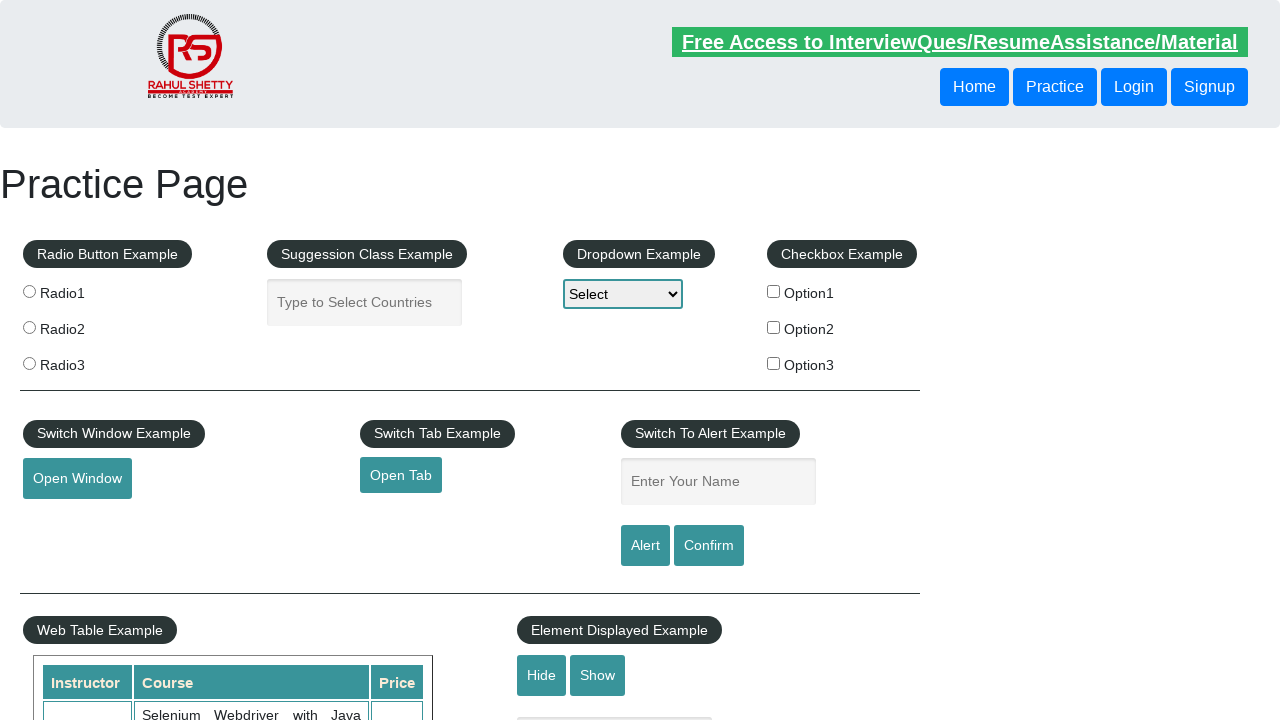

Found links in first column: 5
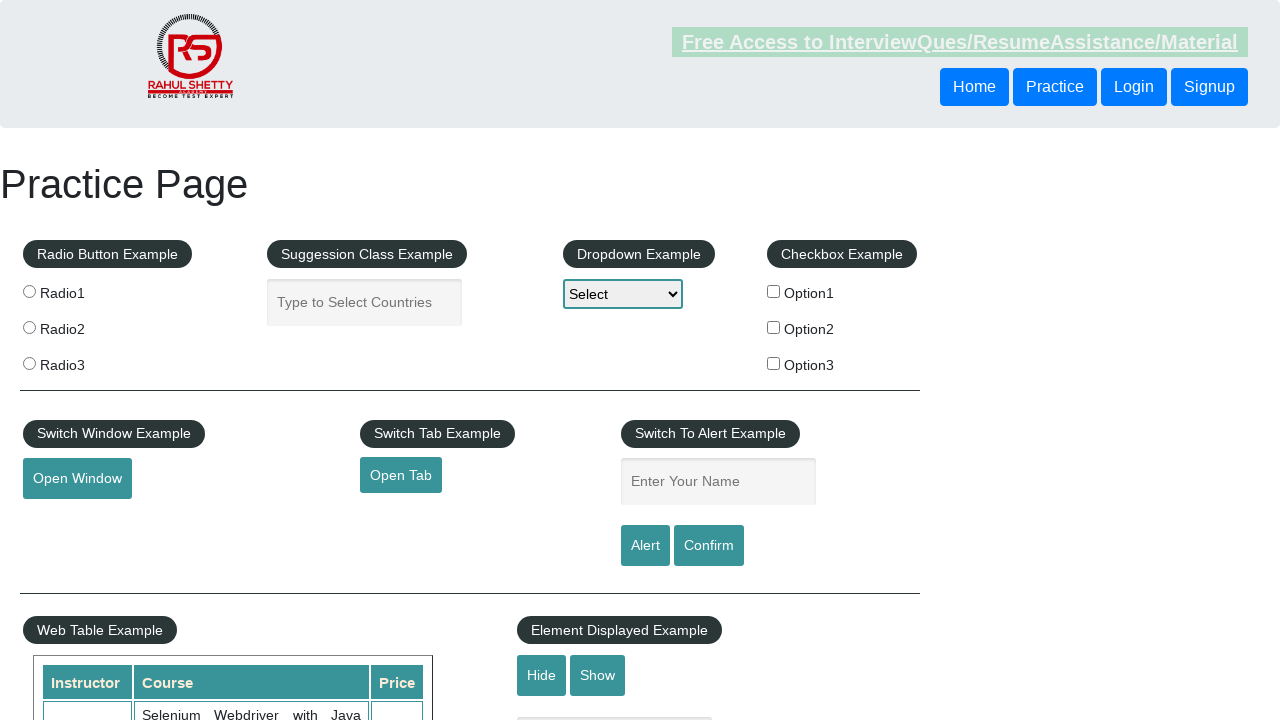

Opened footer link #1 in new tab using Ctrl+Click at (68, 520) on div#gf-BIG >> xpath=//tbody/tr/td[1]/ul >> a >> nth=1
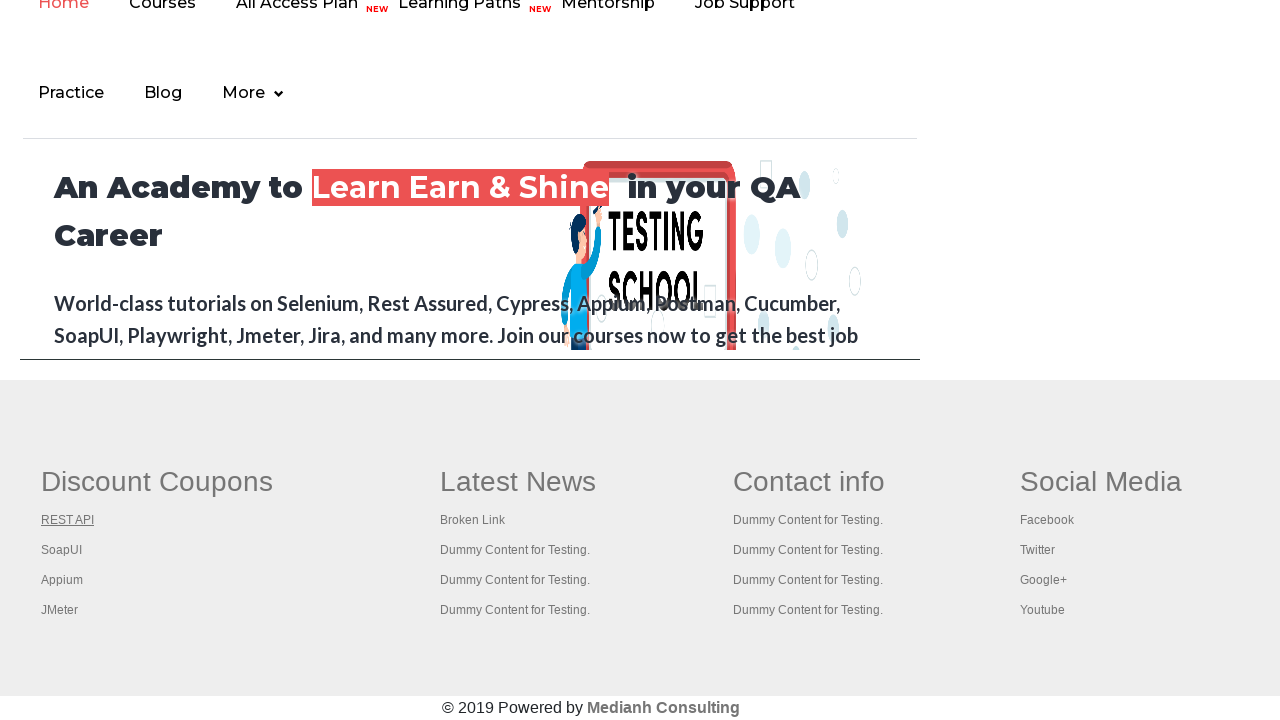

New tab opened with title: REST API Tutorial
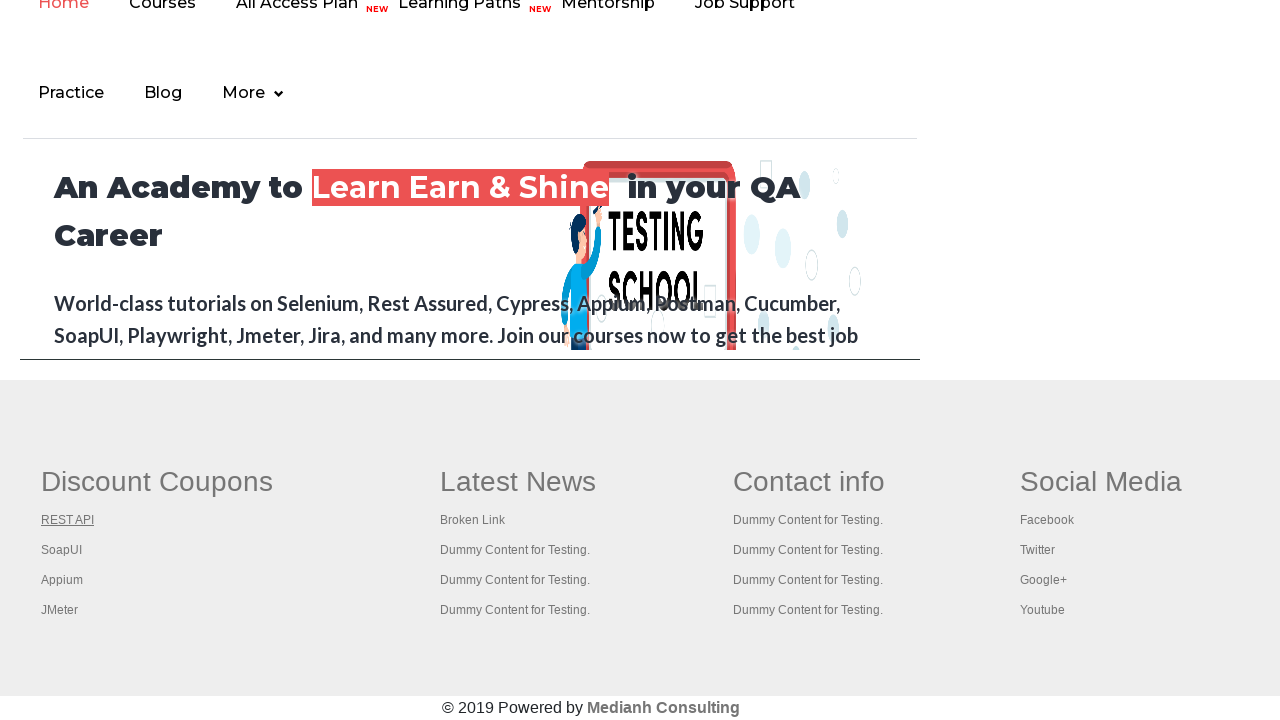

Opened footer link #2 in new tab using Ctrl+Click at (62, 550) on div#gf-BIG >> xpath=//tbody/tr/td[1]/ul >> a >> nth=2
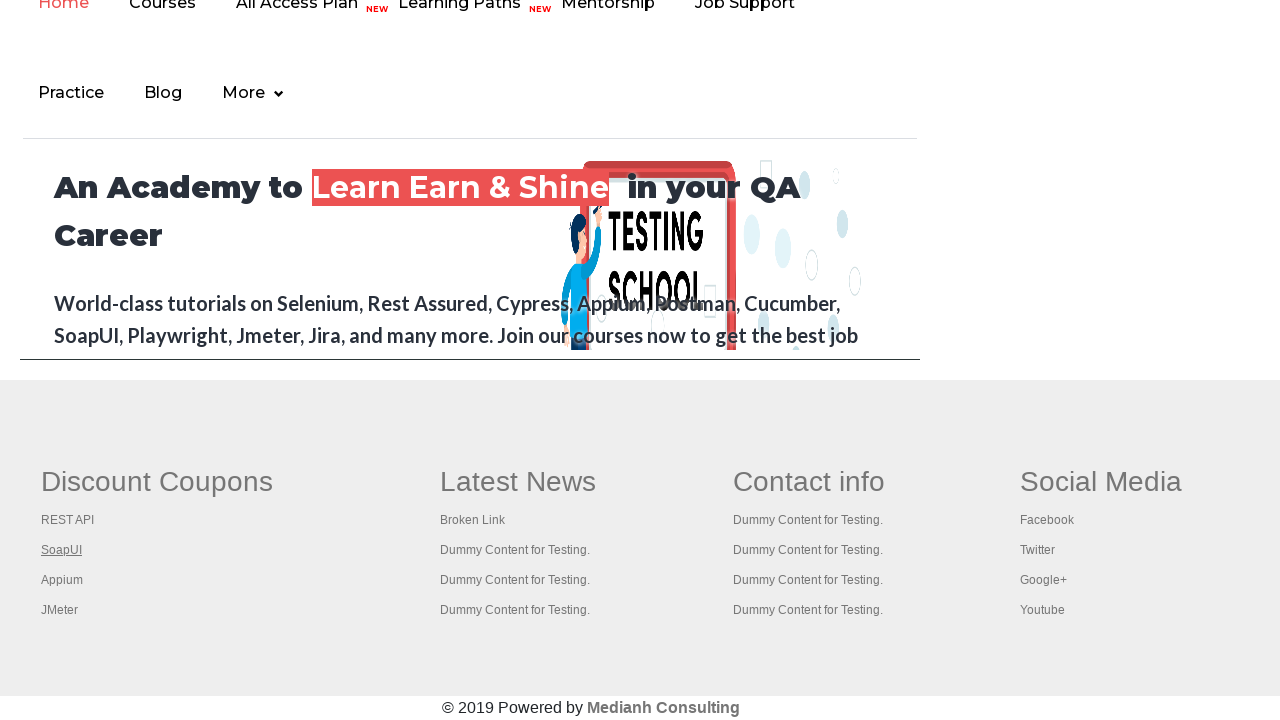

New tab opened with title: The World’s Most Popular API Testing Tool | SoapUI
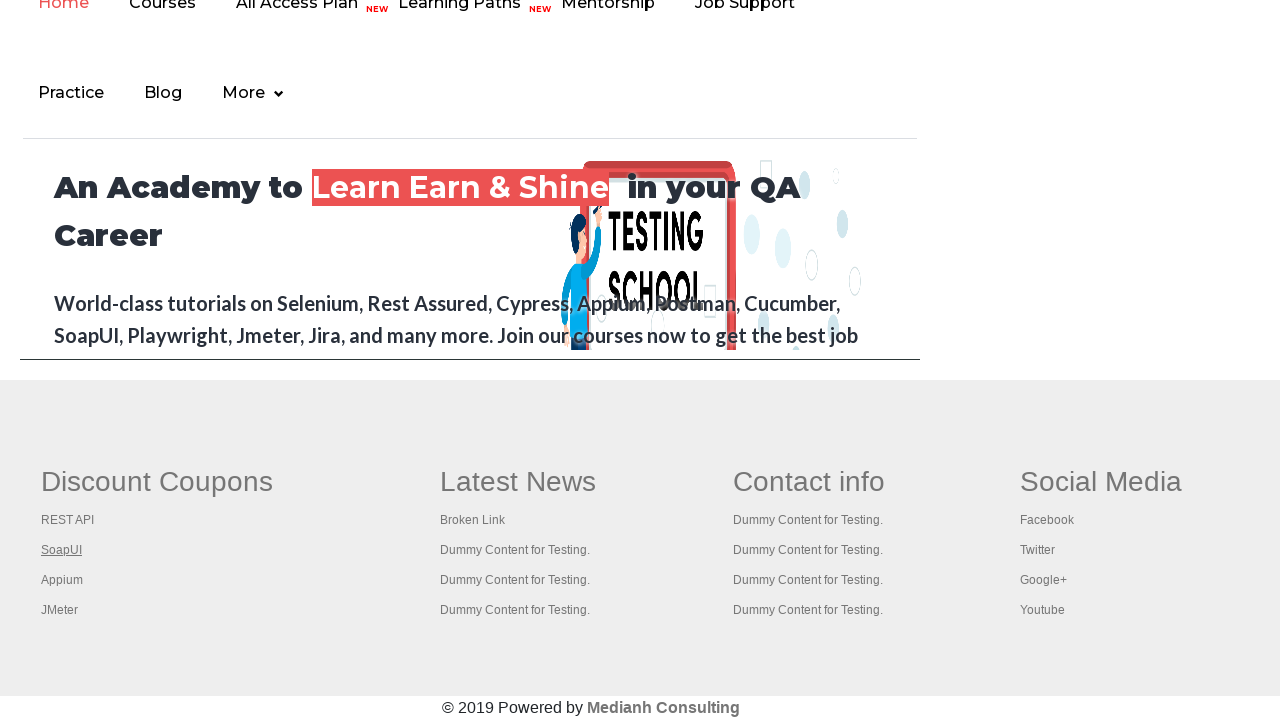

Opened footer link #3 in new tab using Ctrl+Click at (62, 580) on div#gf-BIG >> xpath=//tbody/tr/td[1]/ul >> a >> nth=3
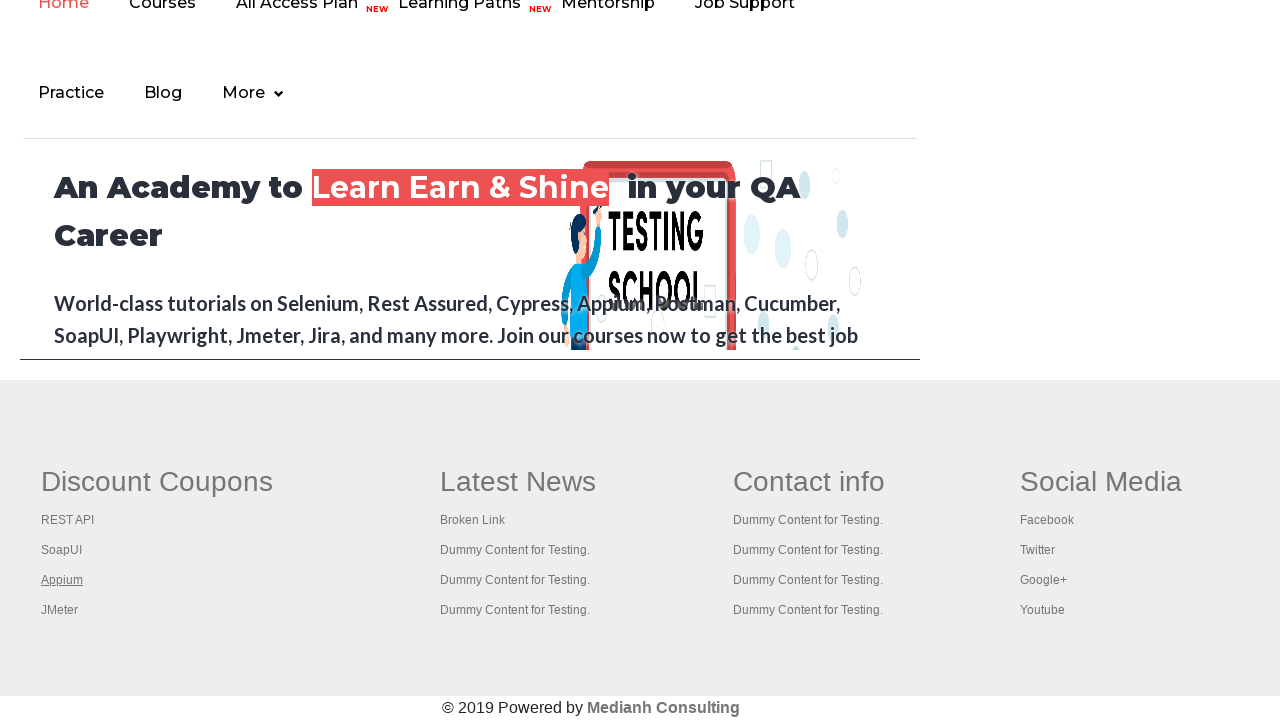

New tab opened with title: Appium tutorial for Mobile Apps testing | RahulShetty Academy | Rahul
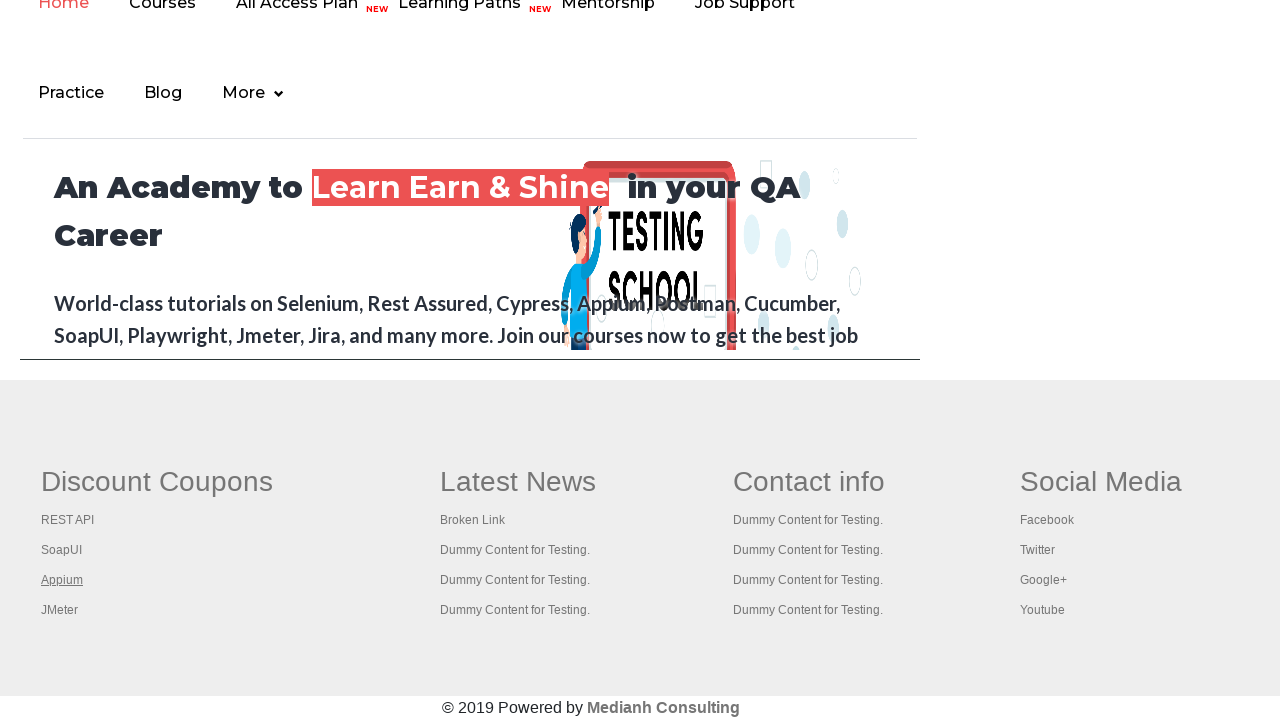

Opened footer link #4 in new tab using Ctrl+Click at (60, 610) on div#gf-BIG >> xpath=//tbody/tr/td[1]/ul >> a >> nth=4
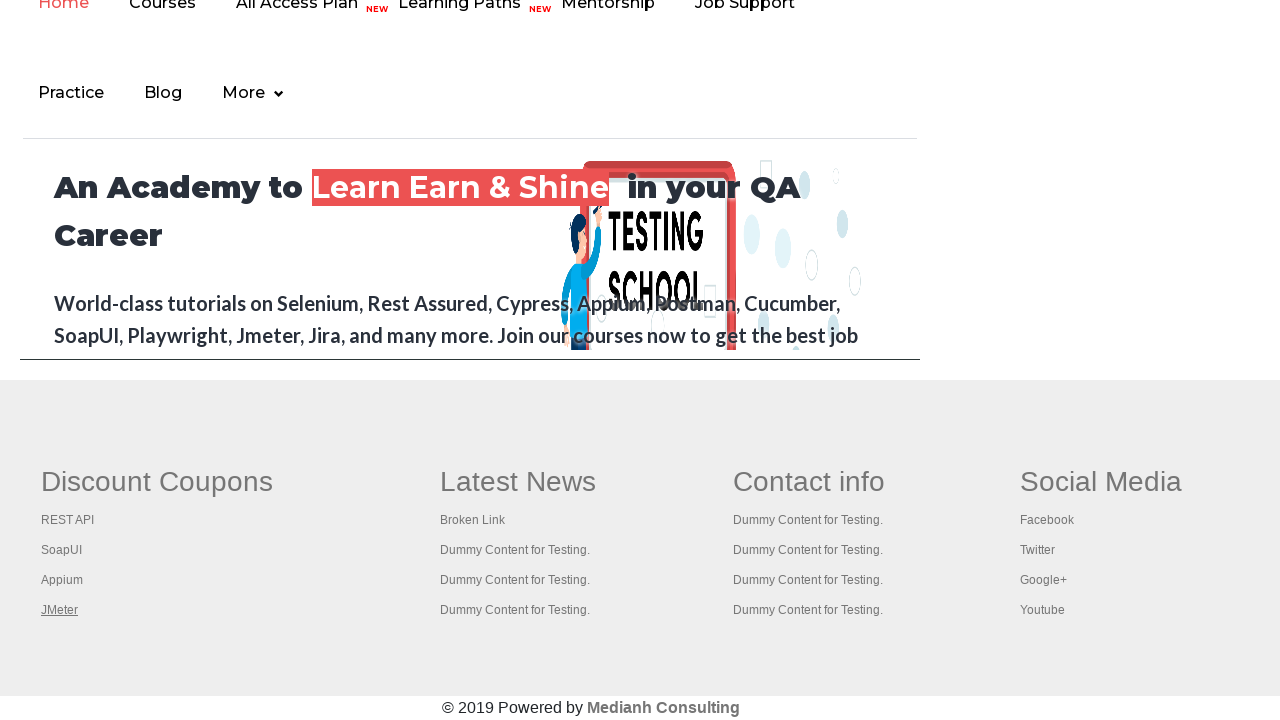

New tab opened with title: Apache JMeter - Apache JMeter™
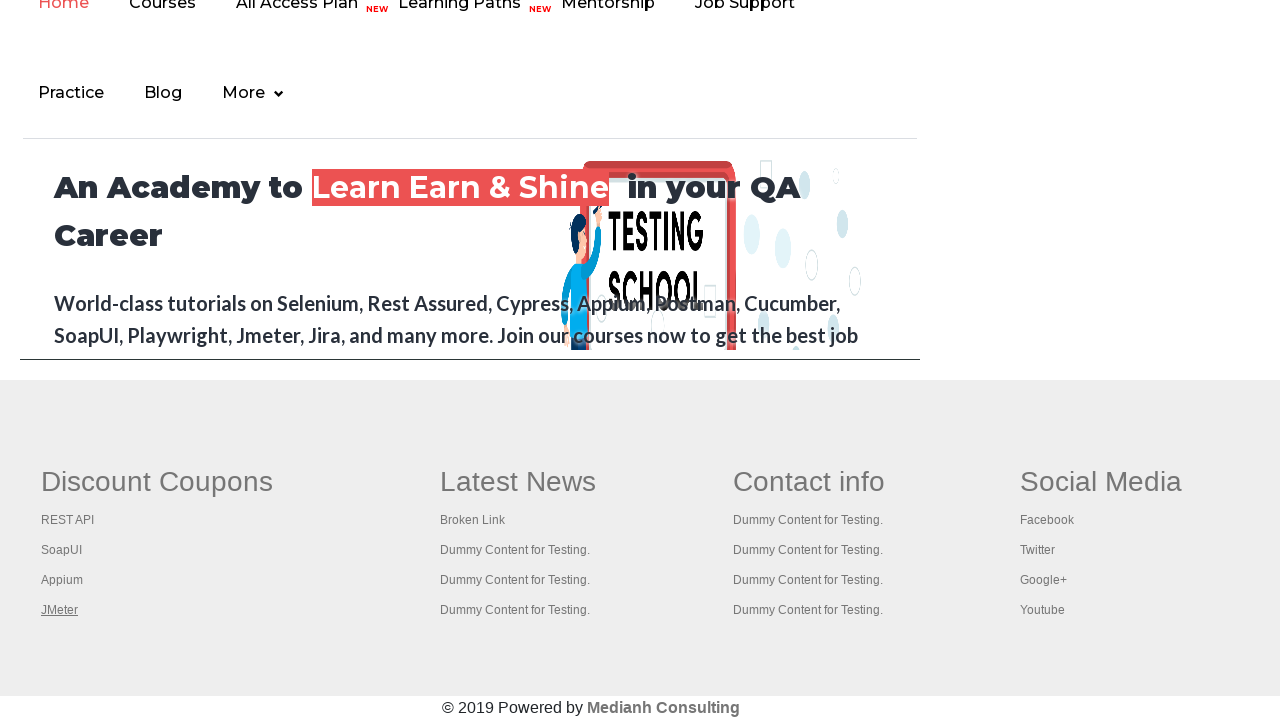

Retrieved all open tabs: 5 tabs total
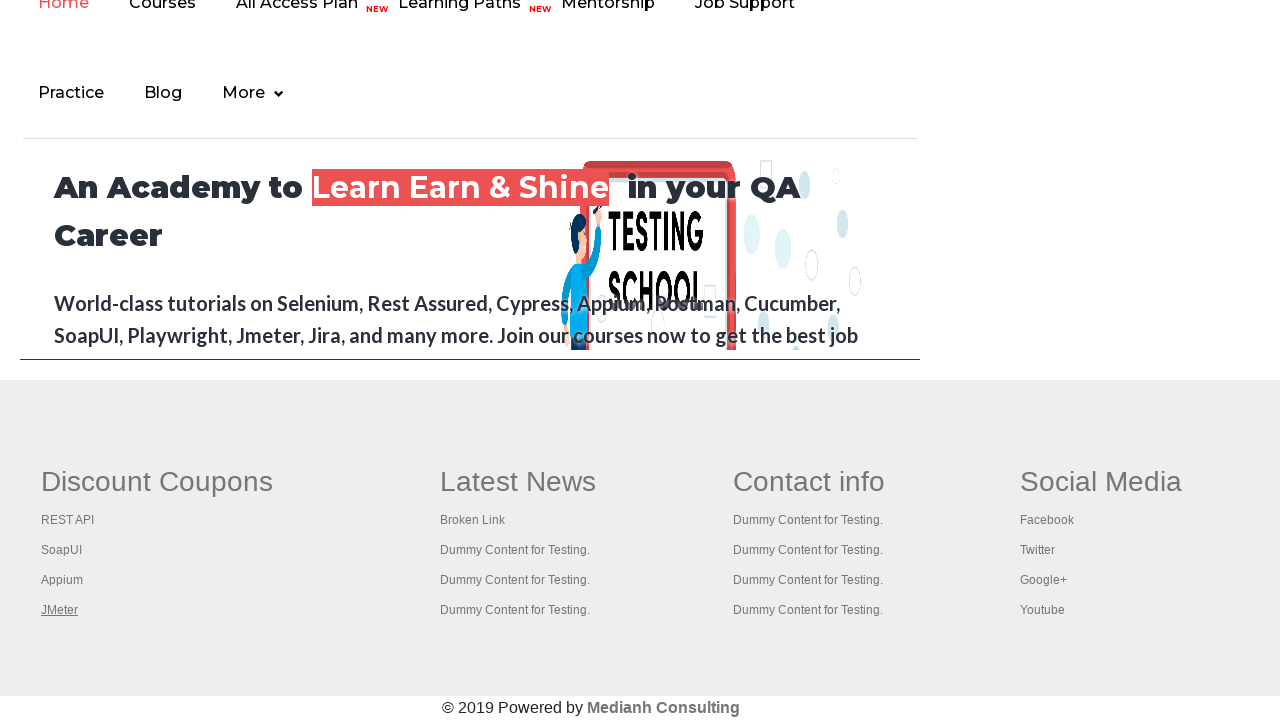

Verified tab title: Practice Page
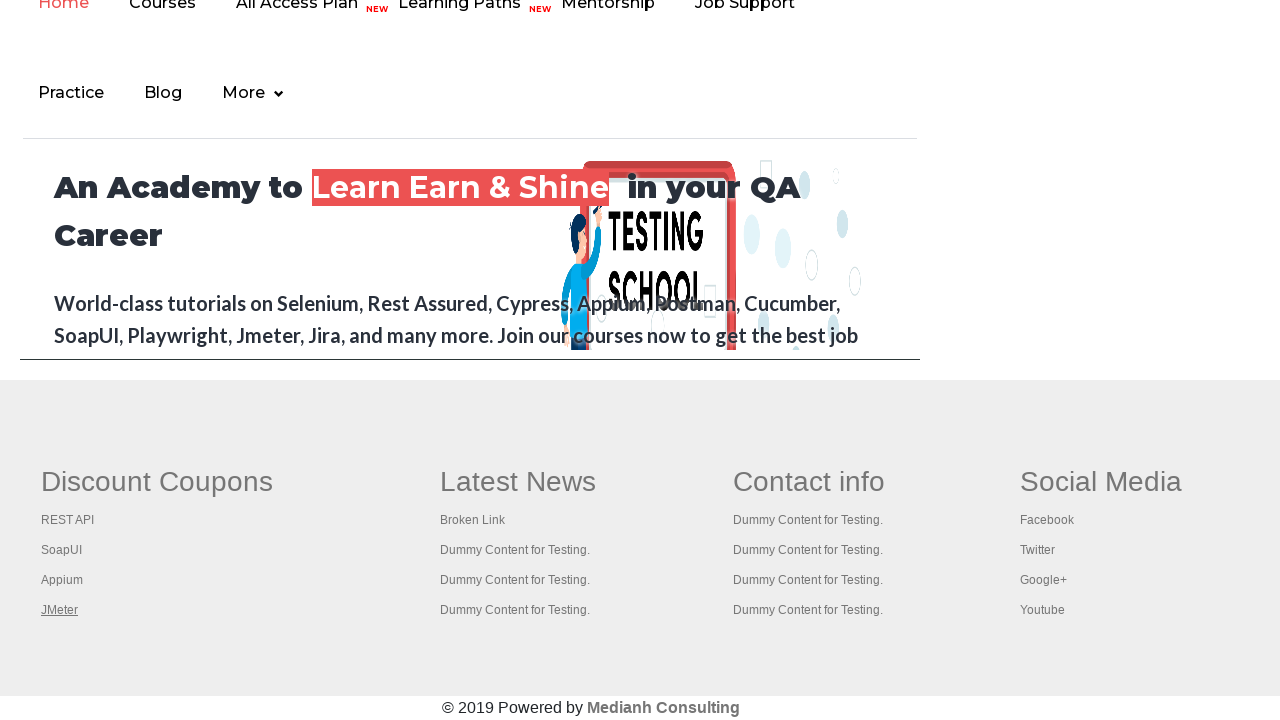

Verified tab title: REST API Tutorial
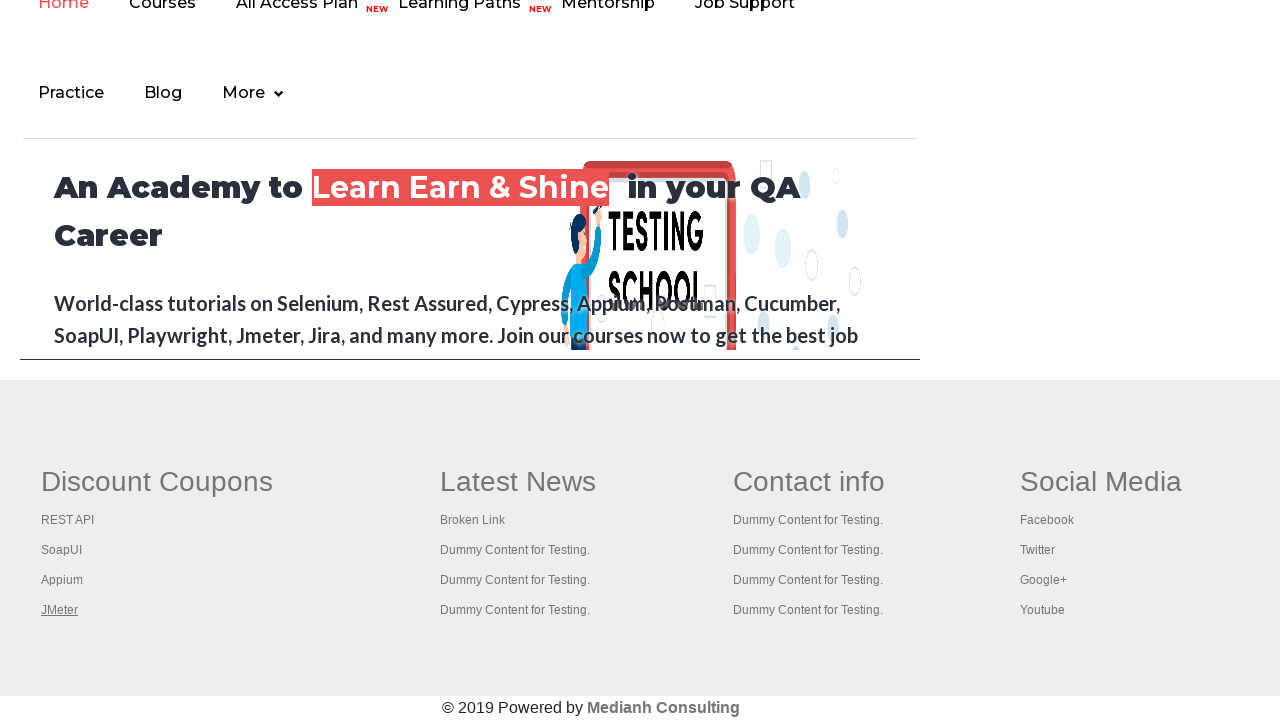

Verified tab title: The World’s Most Popular API Testing Tool | SoapUI
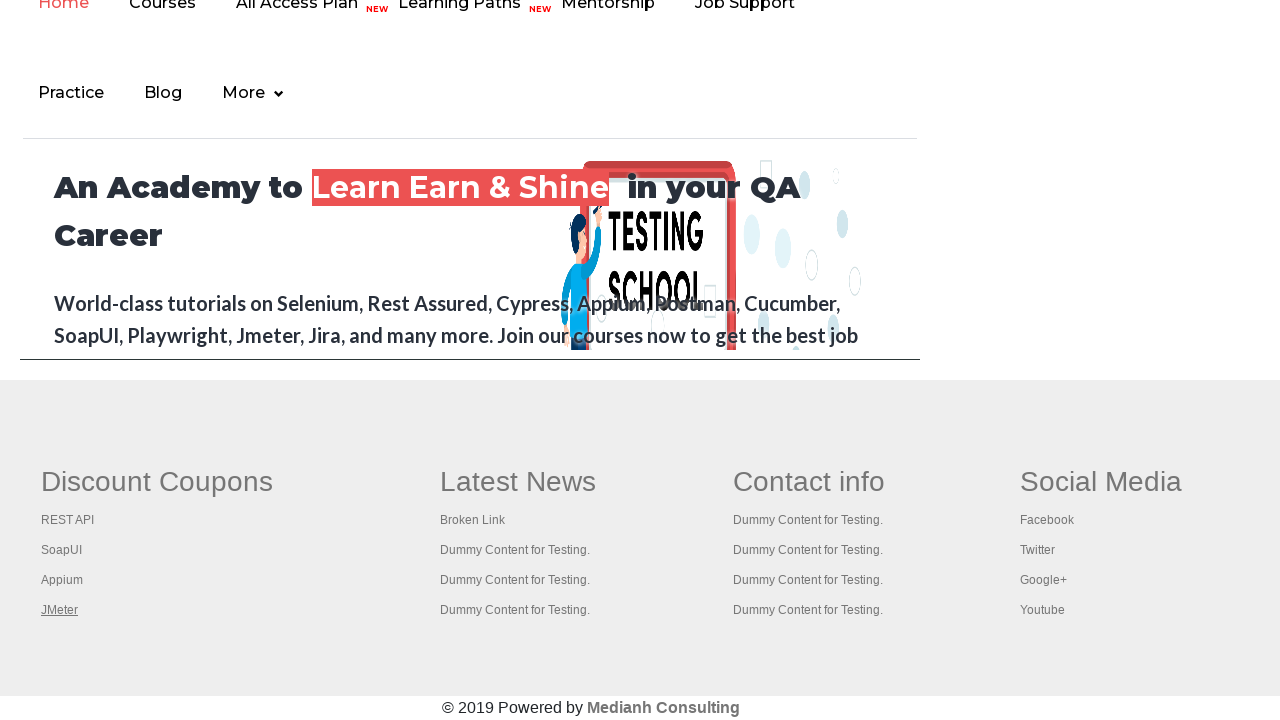

Verified tab title: Appium tutorial for Mobile Apps testing | RahulShetty Academy | Rahul
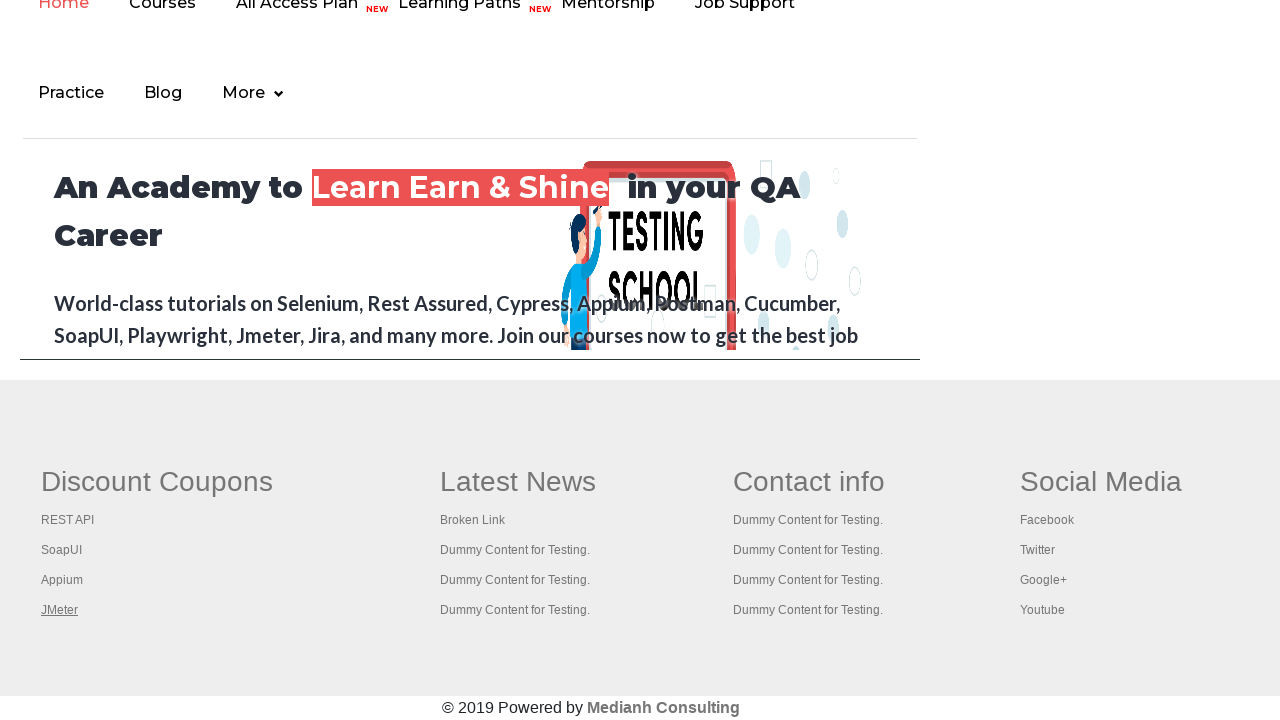

Verified tab title: Apache JMeter - Apache JMeter™
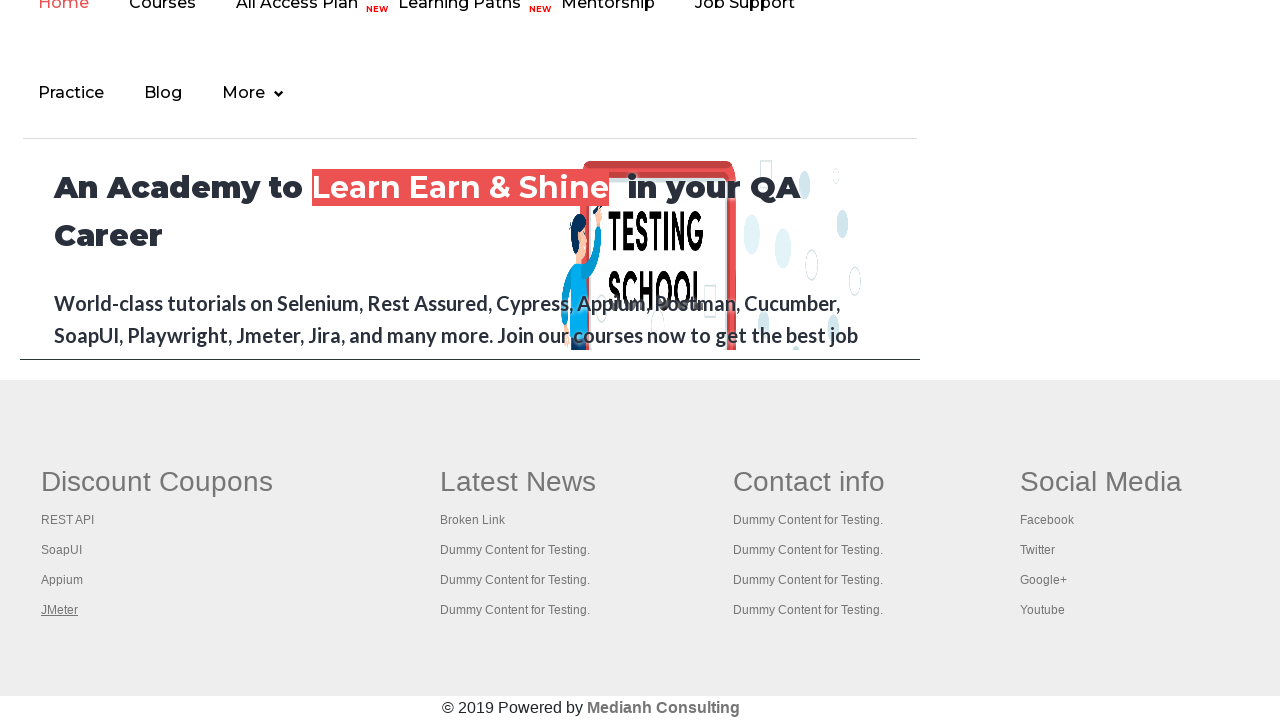

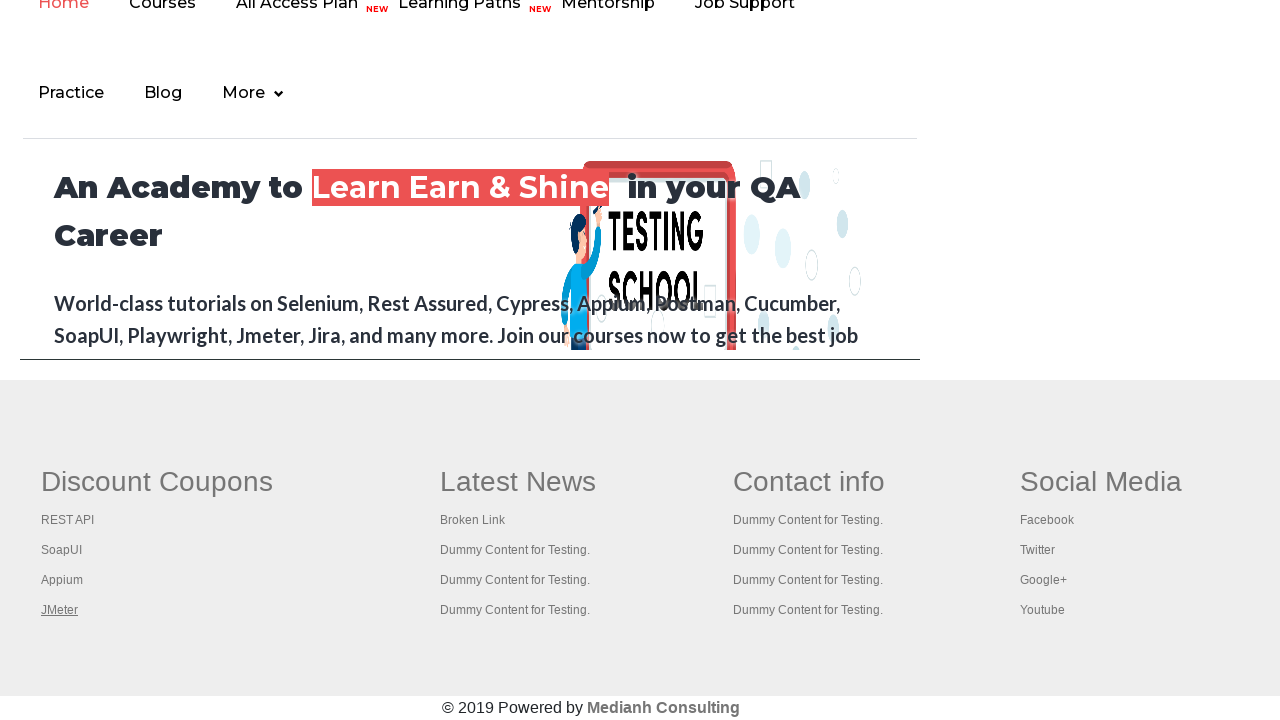